Tests product listing page functionality by clicking "Load more" buttons multiple times to load additional products, then scrolling down to ensure all content is loaded.

Starting URL: https://nhathuoclongchau.com.vn/thuc-pham-chuc-nang/vitamin-khoang-chat

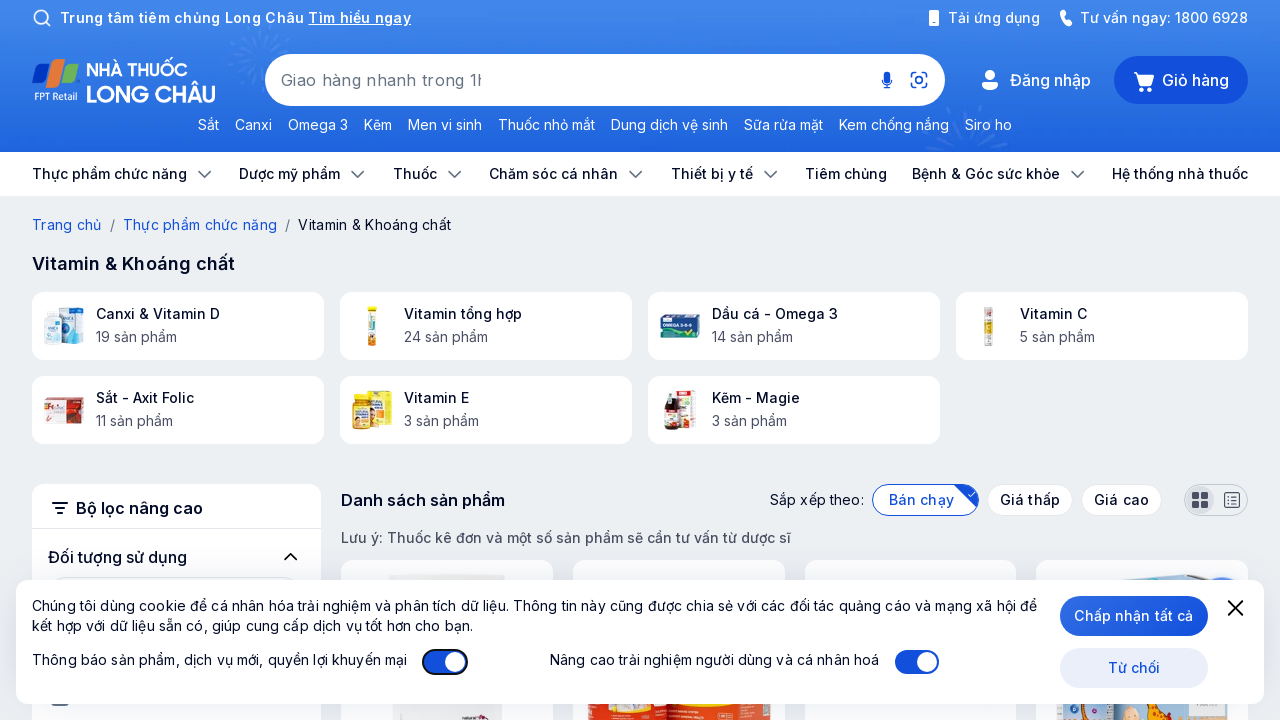

Waited for page to reach networkidle state
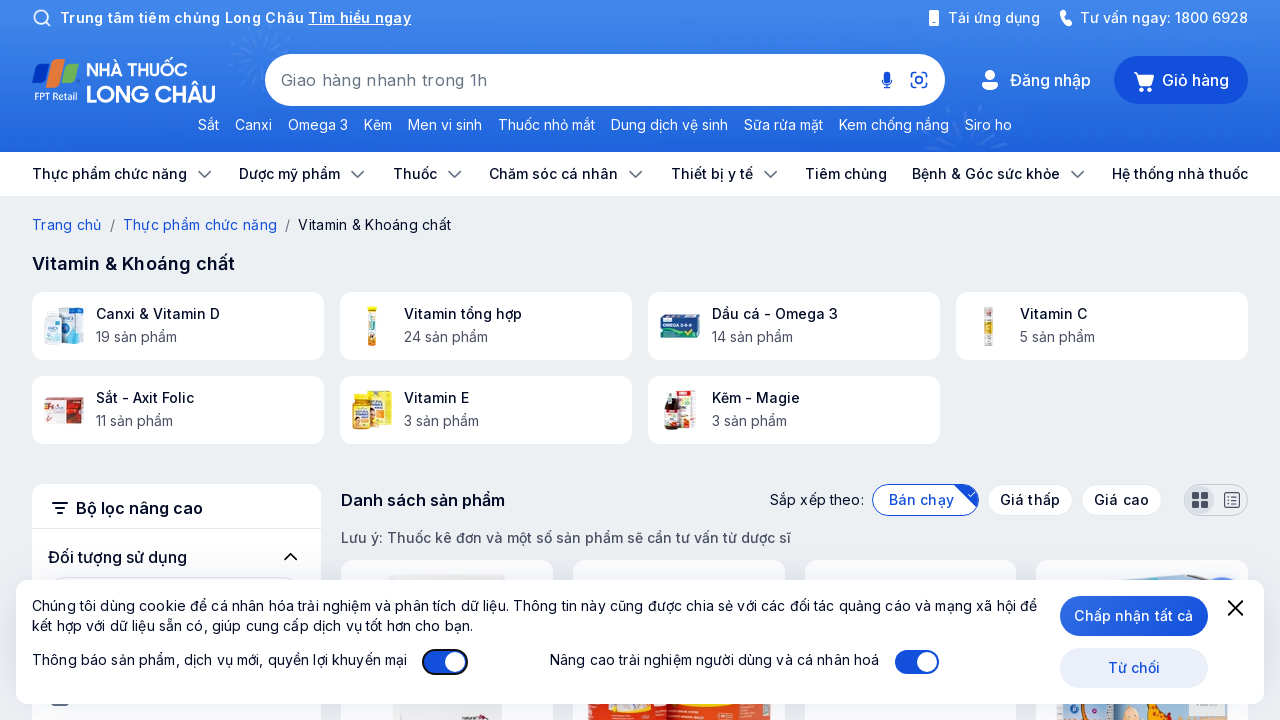

Clicked 'Xem thêm' (Load more) button - iteration 1 at (794, 360) on button >> internal:has-text="Xem th\u00eam"i >> internal:has-text="s\u1ea3n ph\u
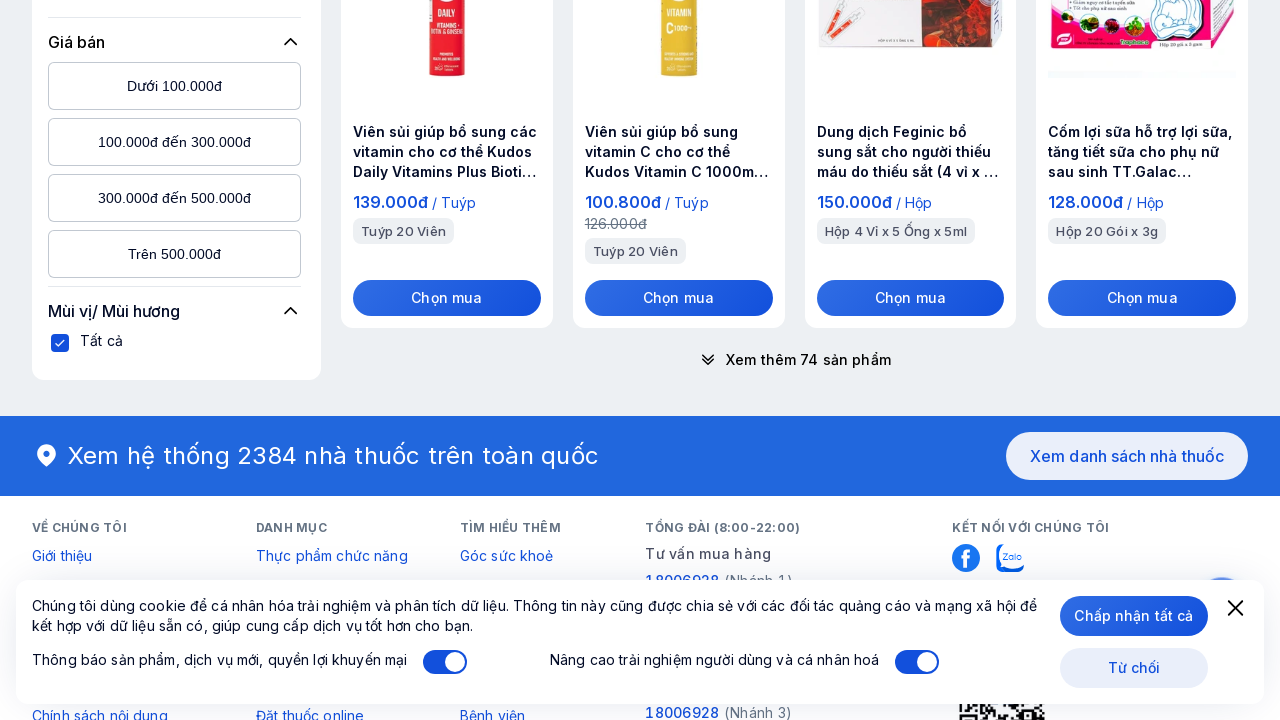

Waited 1 second for new products to load
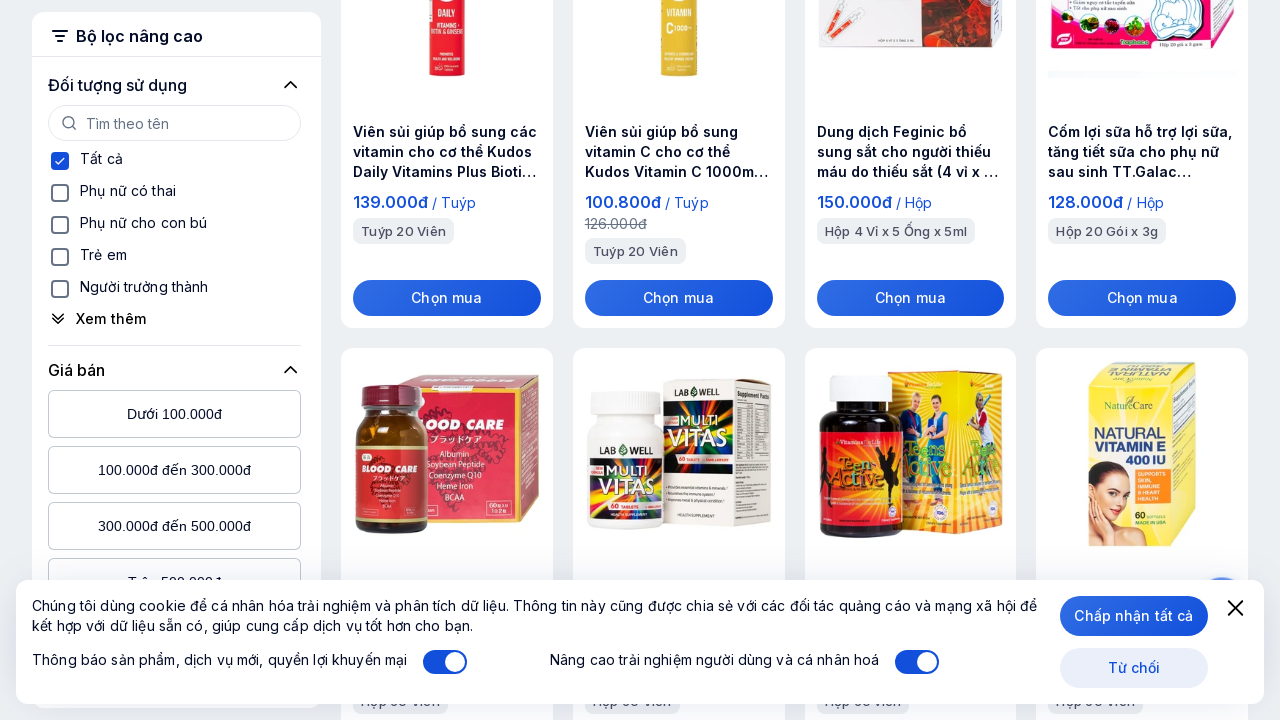

Clicked 'Xem thêm' (Load more) button - iteration 2 at (794, 361) on button >> internal:has-text="Xem th\u00eam"i >> internal:has-text="s\u1ea3n ph\u
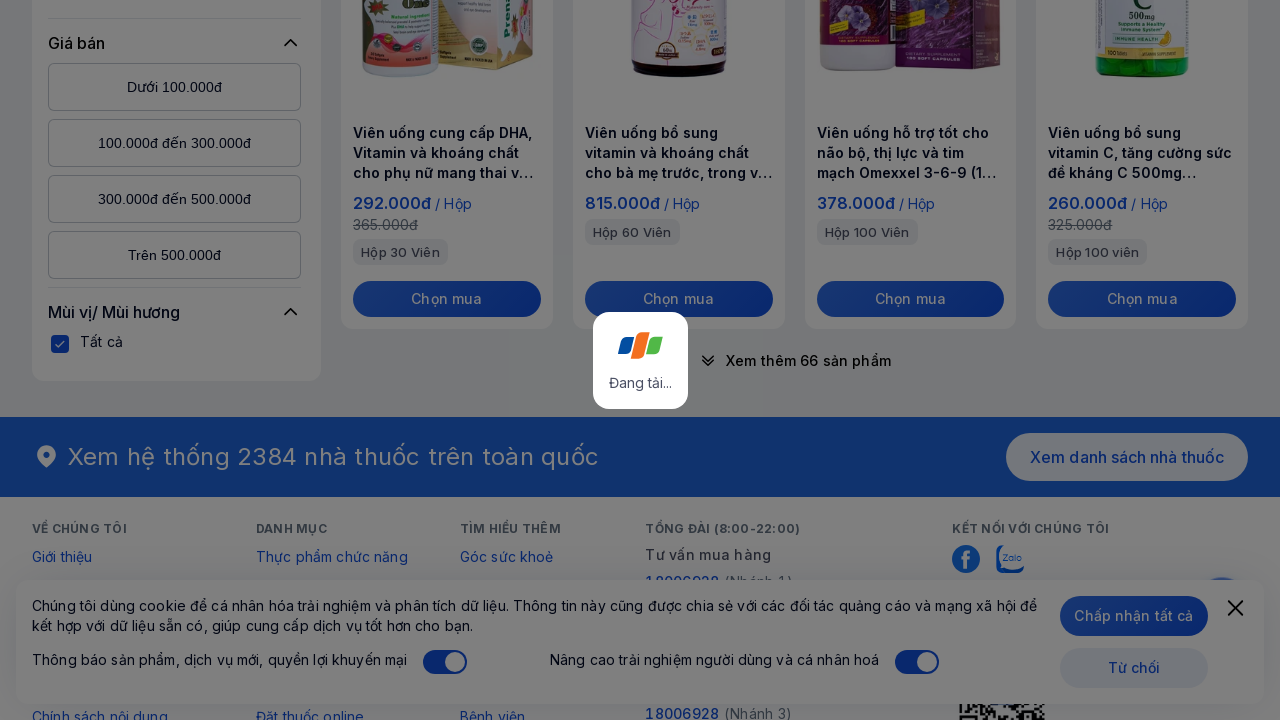

Waited 1 second for new products to load
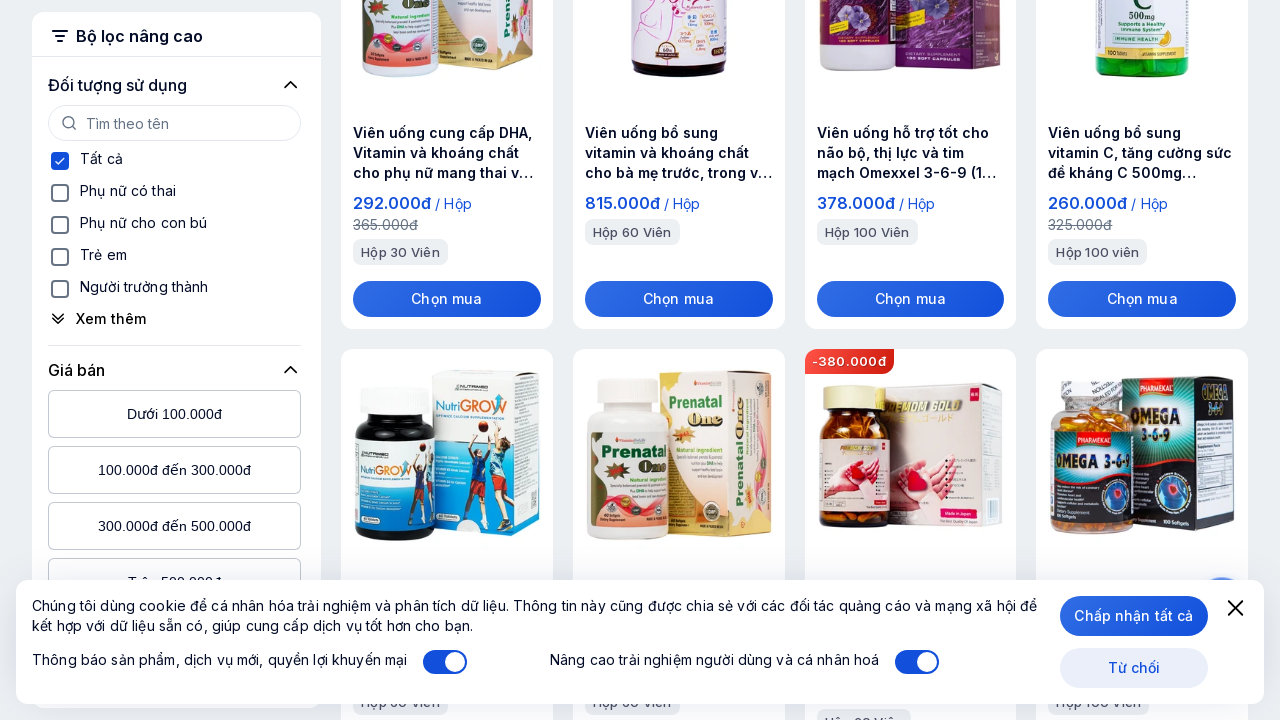

Clicked 'Xem thêm' (Load more) button - iteration 3 at (794, 360) on button >> internal:has-text="Xem th\u00eam"i >> internal:has-text="s\u1ea3n ph\u
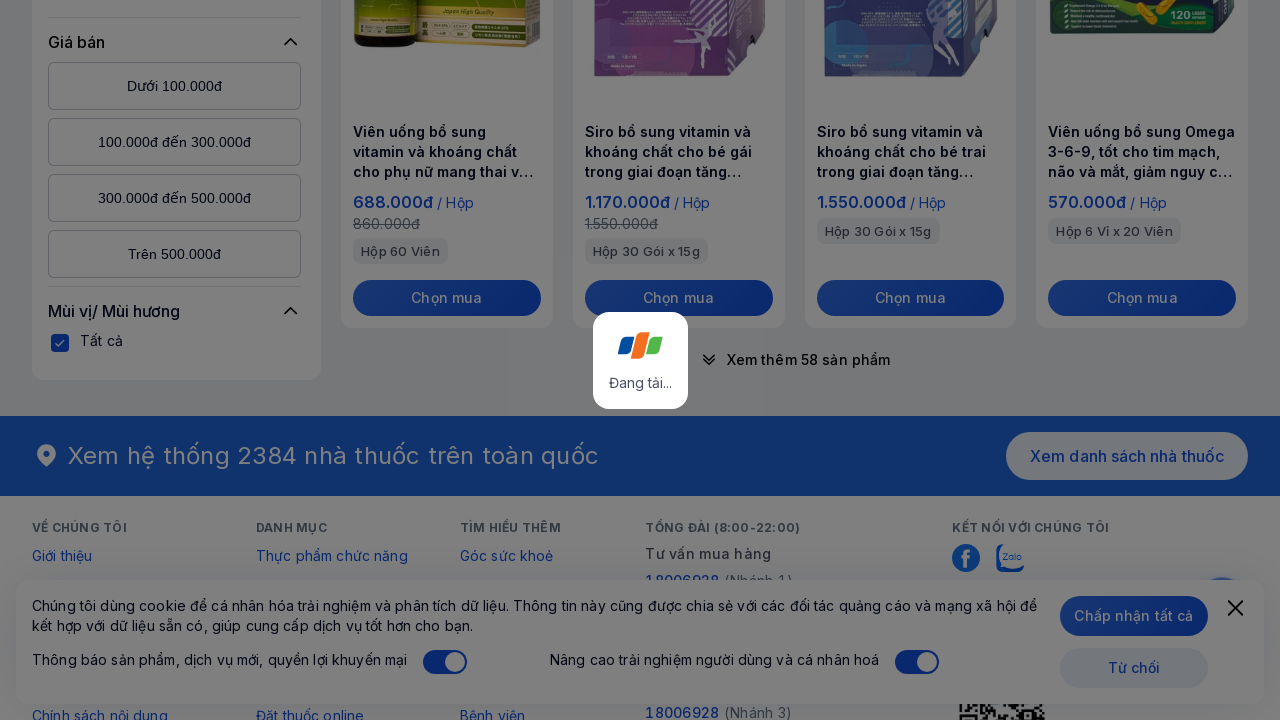

Waited 1 second for new products to load
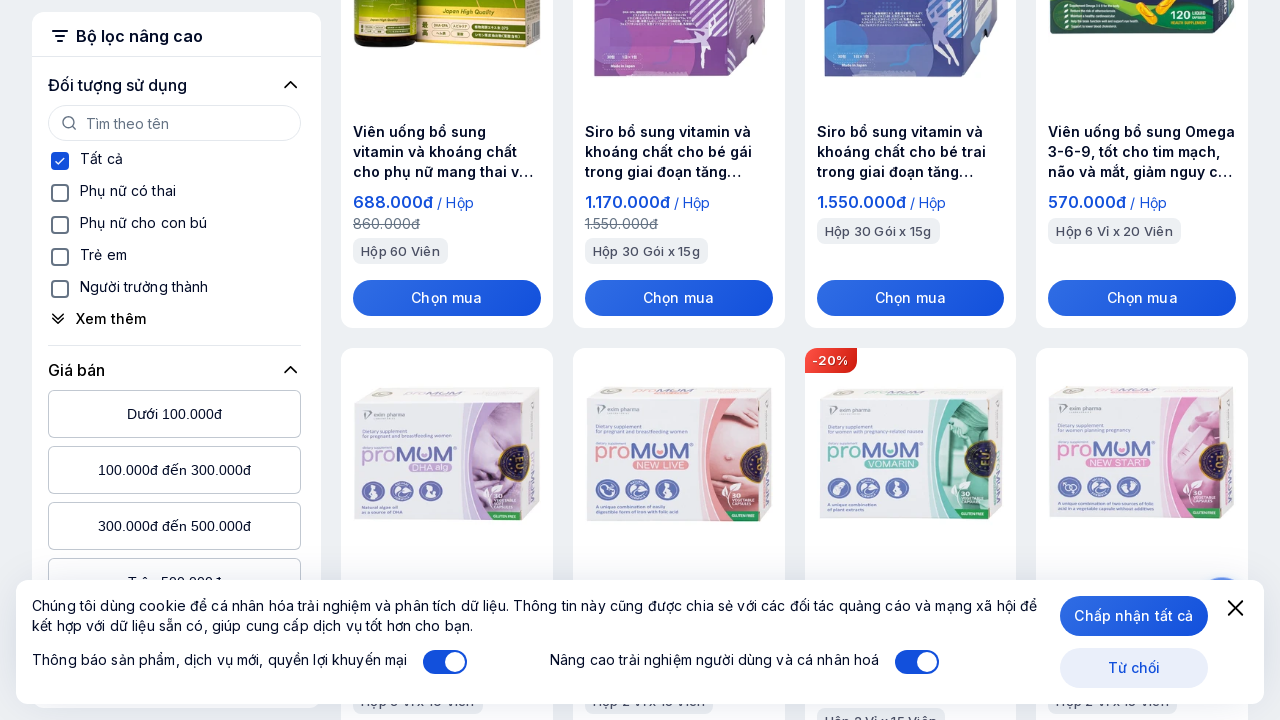

Clicked 'Xem thêm' (Load more) button - iteration 4 at (794, 361) on button >> internal:has-text="Xem th\u00eam"i >> internal:has-text="s\u1ea3n ph\u
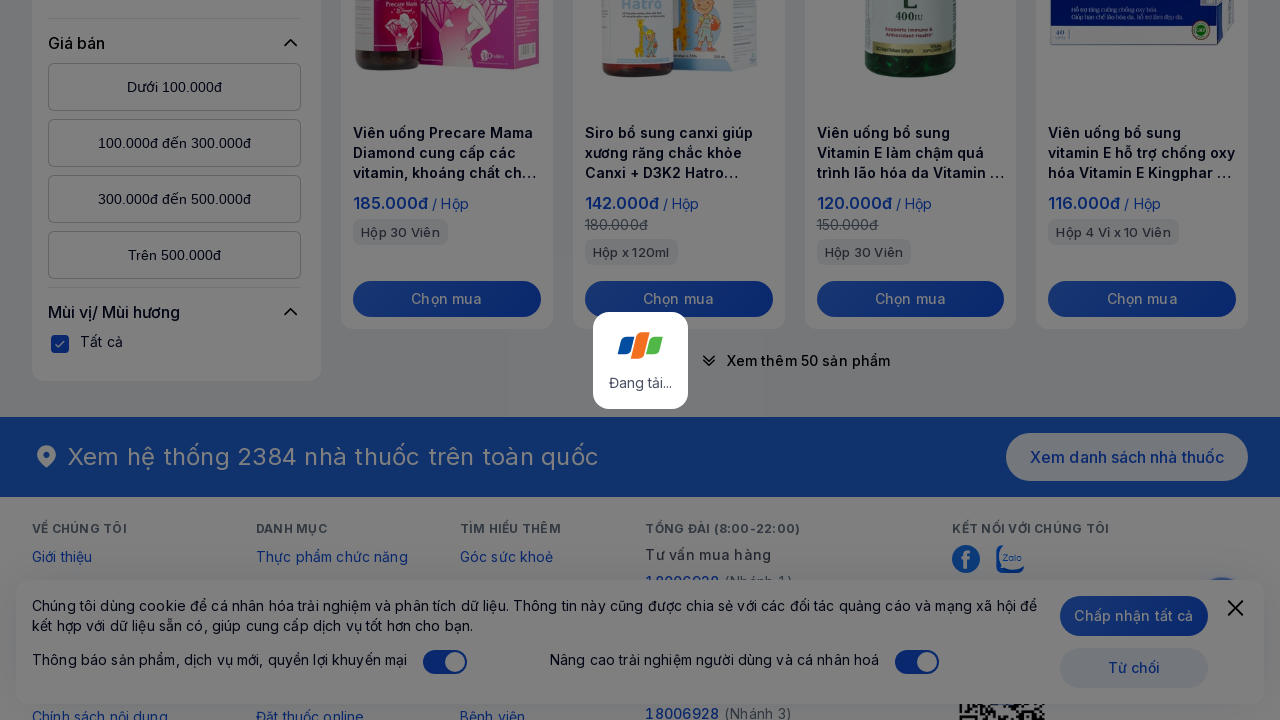

Waited 1 second for new products to load
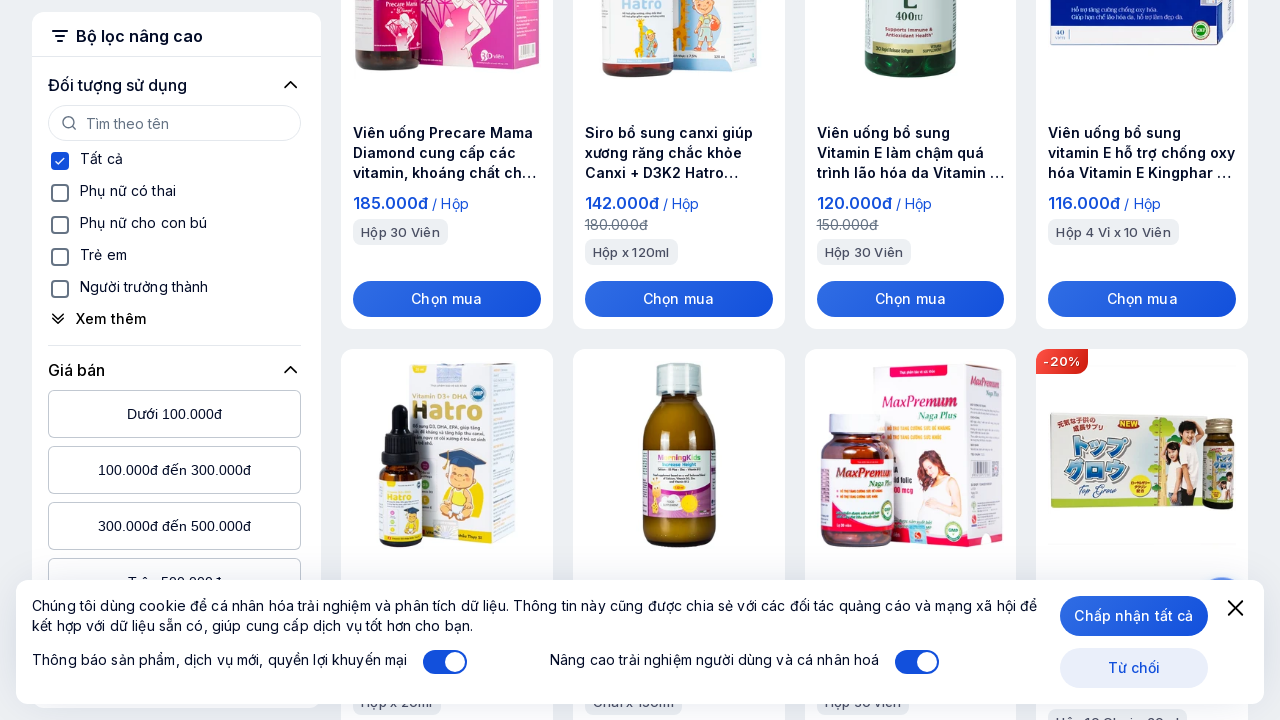

Clicked 'Xem thêm' (Load more) button - iteration 5 at (794, 360) on button >> internal:has-text="Xem th\u00eam"i >> internal:has-text="s\u1ea3n ph\u
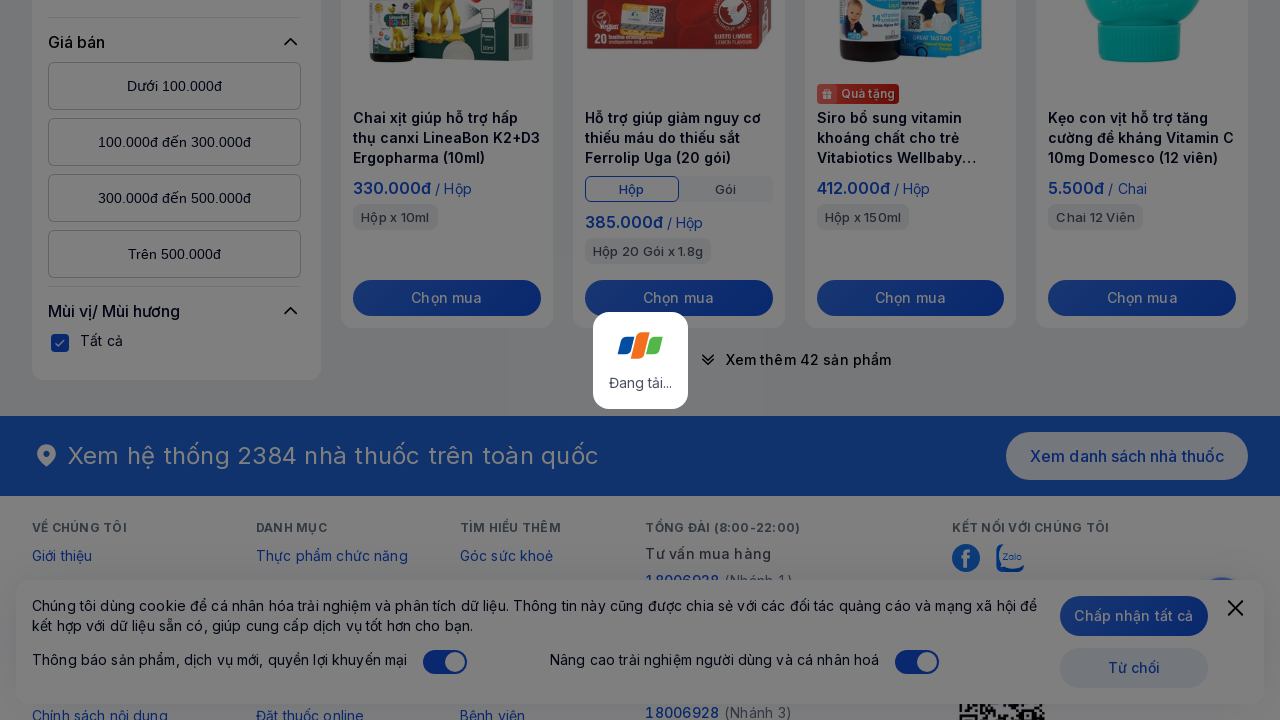

Waited 1 second for new products to load
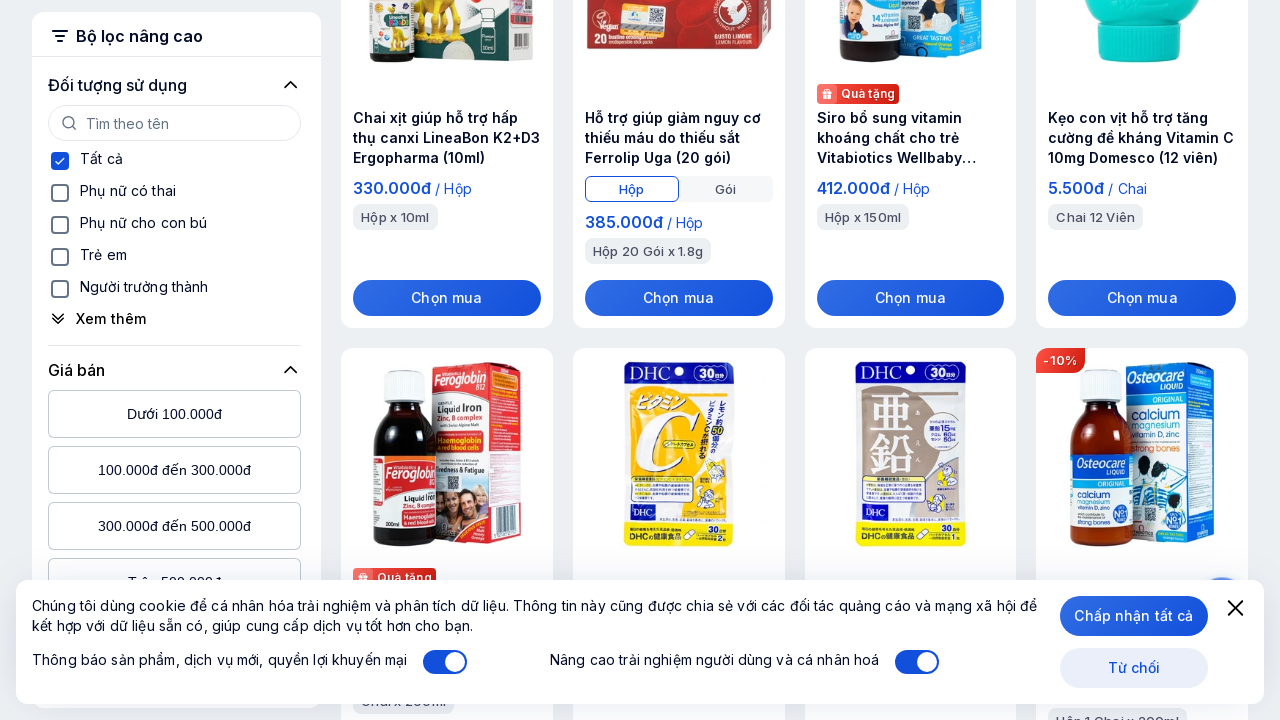

Scrolled down 50 times to load lazy-loaded content
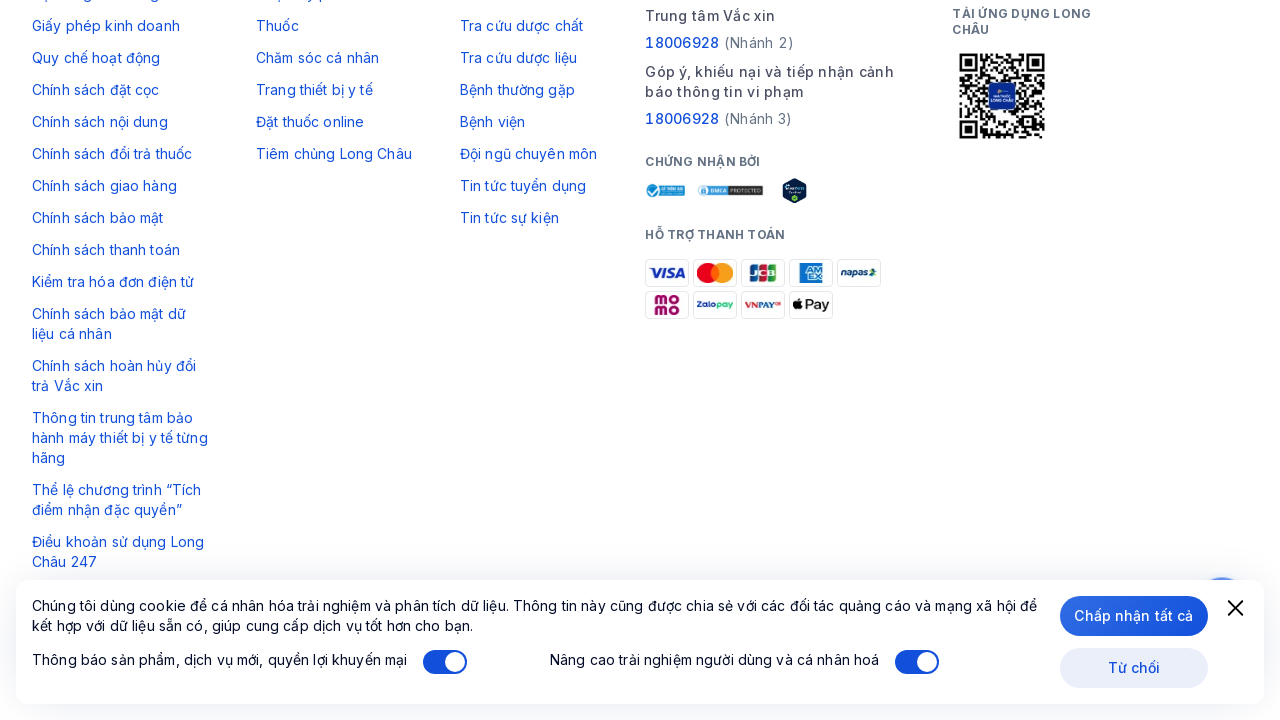

Waited 2 seconds for all products to fully load
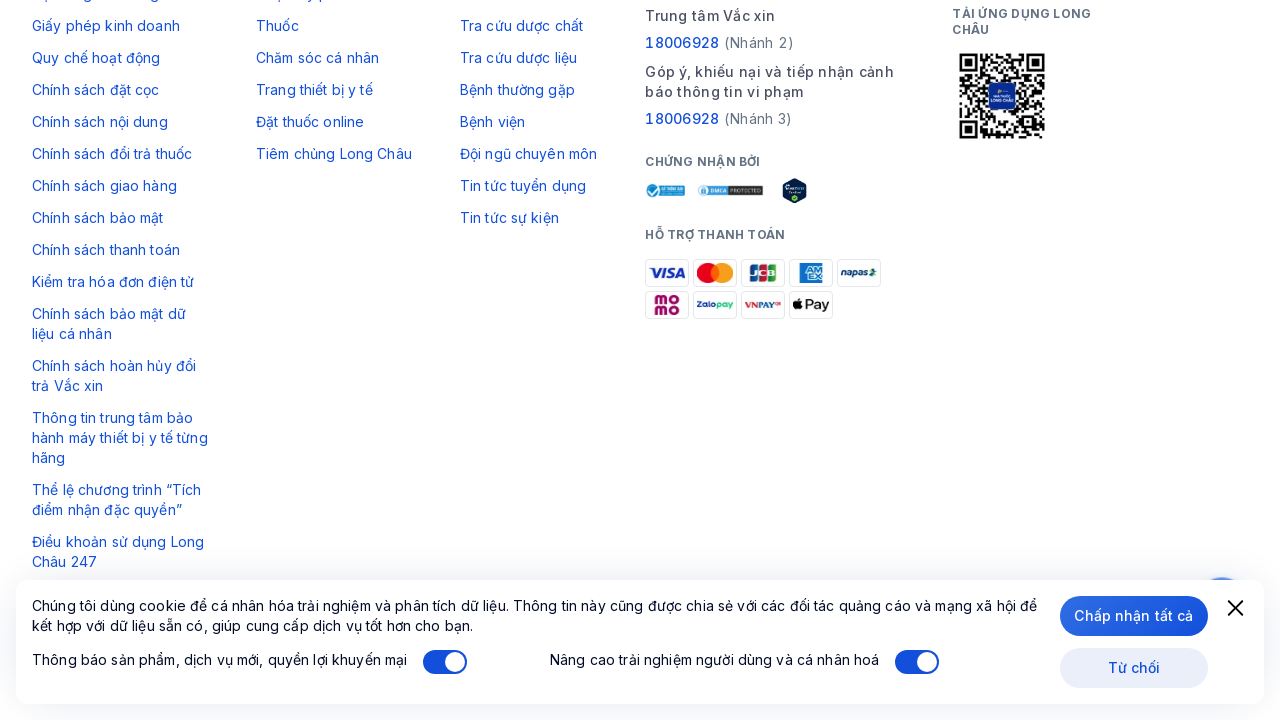

Verified that 'Chọn mua' (Buy) buttons are present on the page
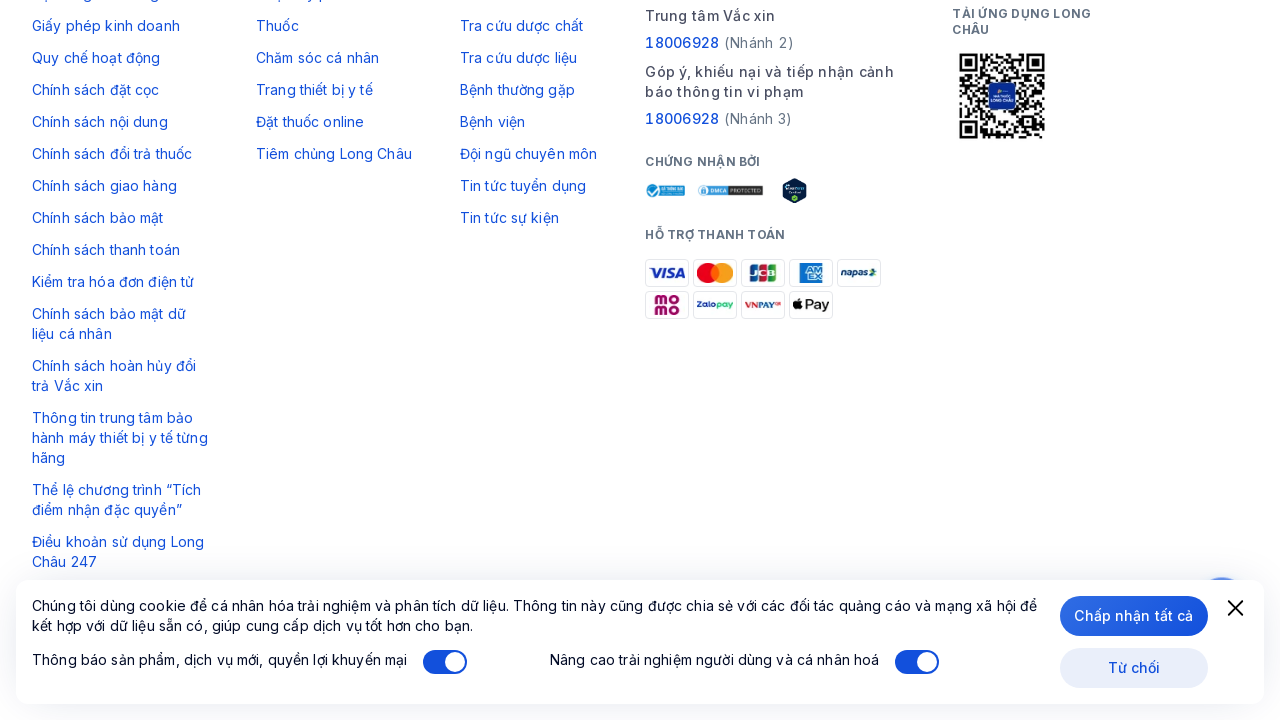

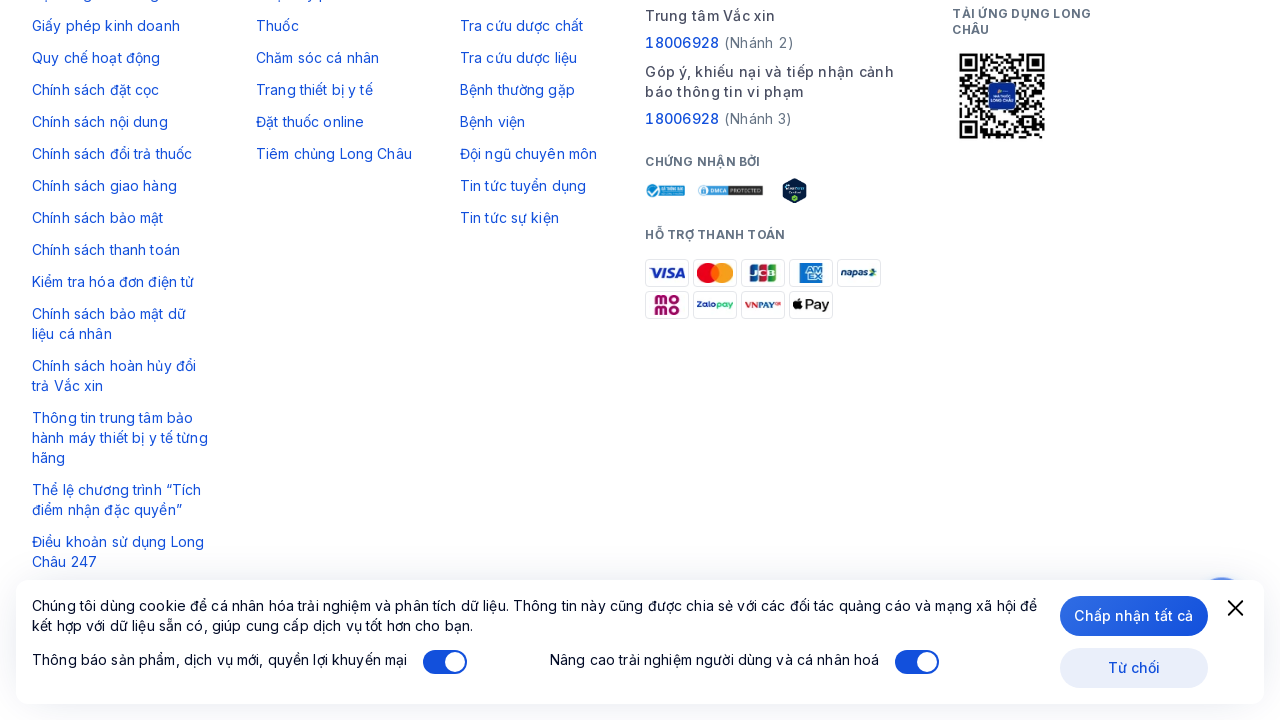